Fills out a simple form with person information (first name, last name, city, country) and submits it

Starting URL: http://suninjuly.github.io/simple_form_find_task.html

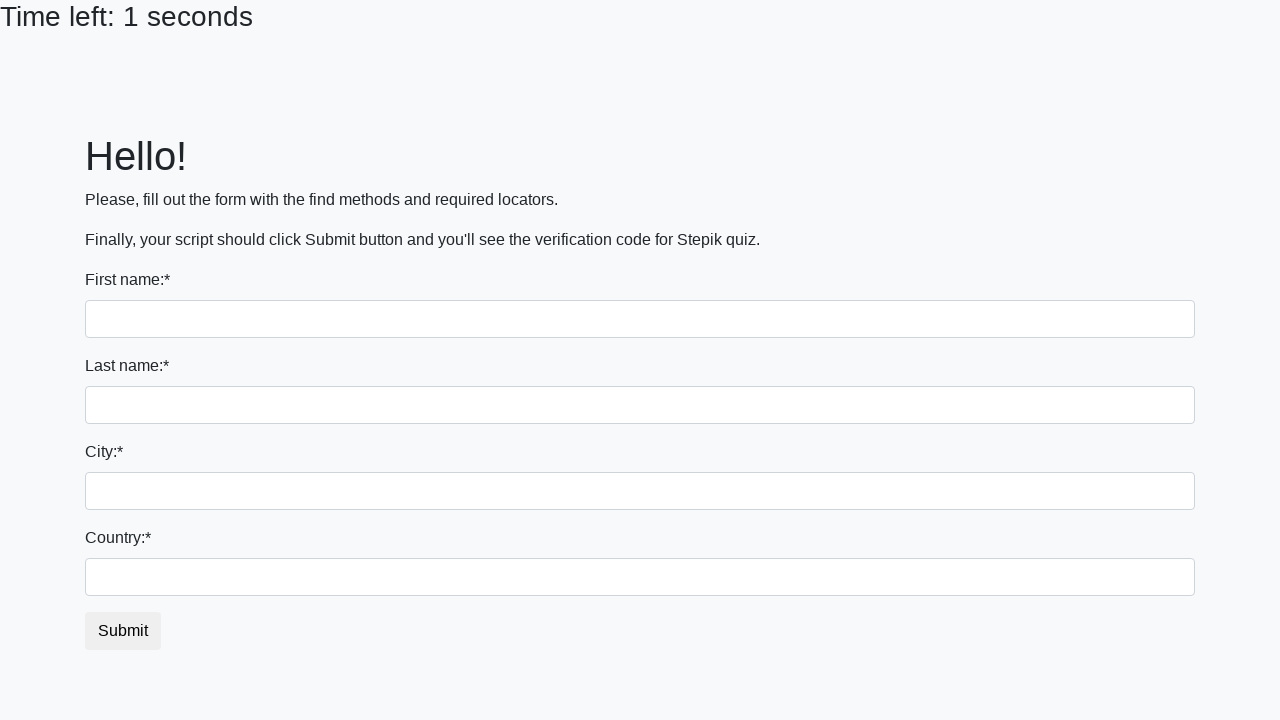

Filled first name field with 'Ivan' on [name="first_name"]
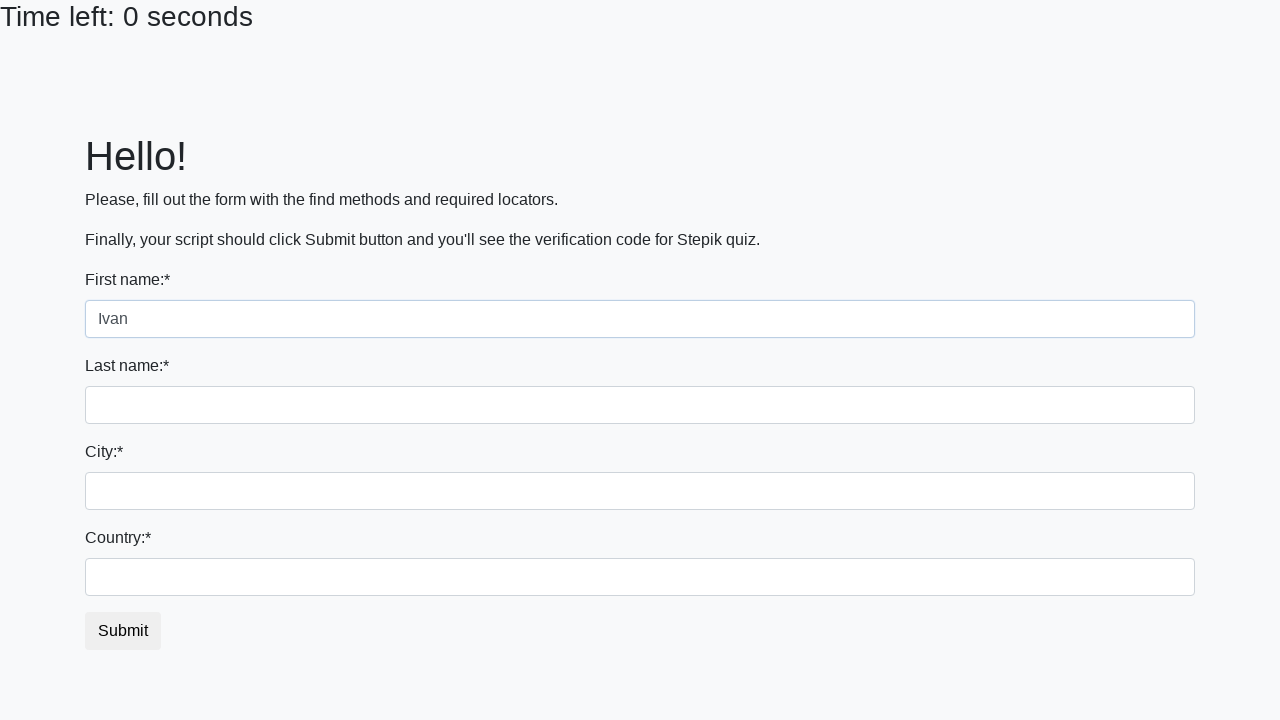

Filled last name field with 'Petrov' on [name="last_name"]
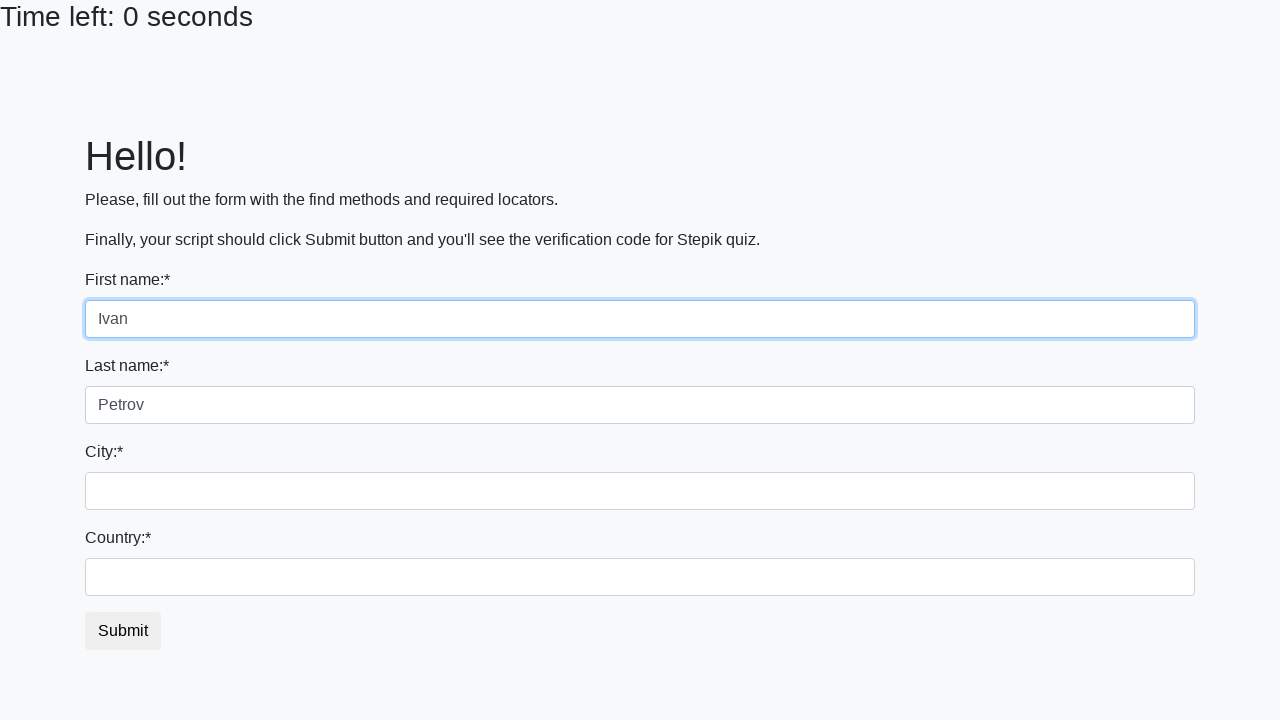

Filled city field with 'Smolensk' on .city
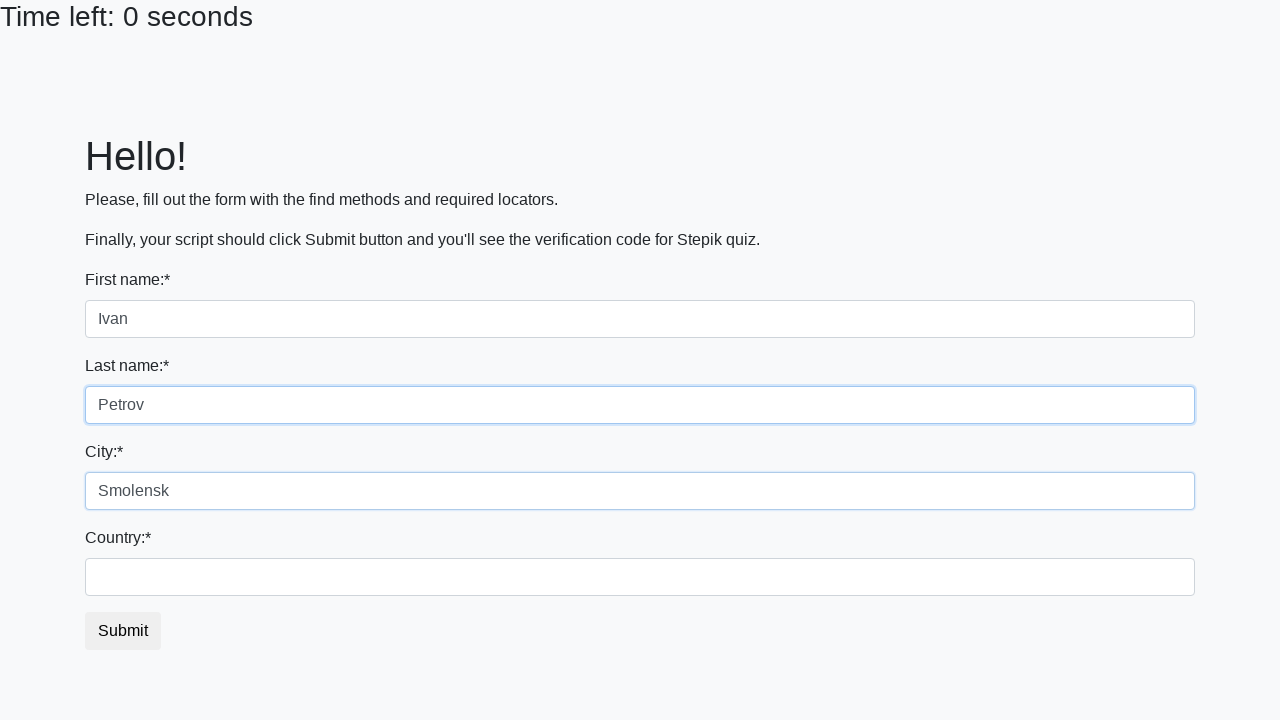

Filled country field with 'Russia' on #country
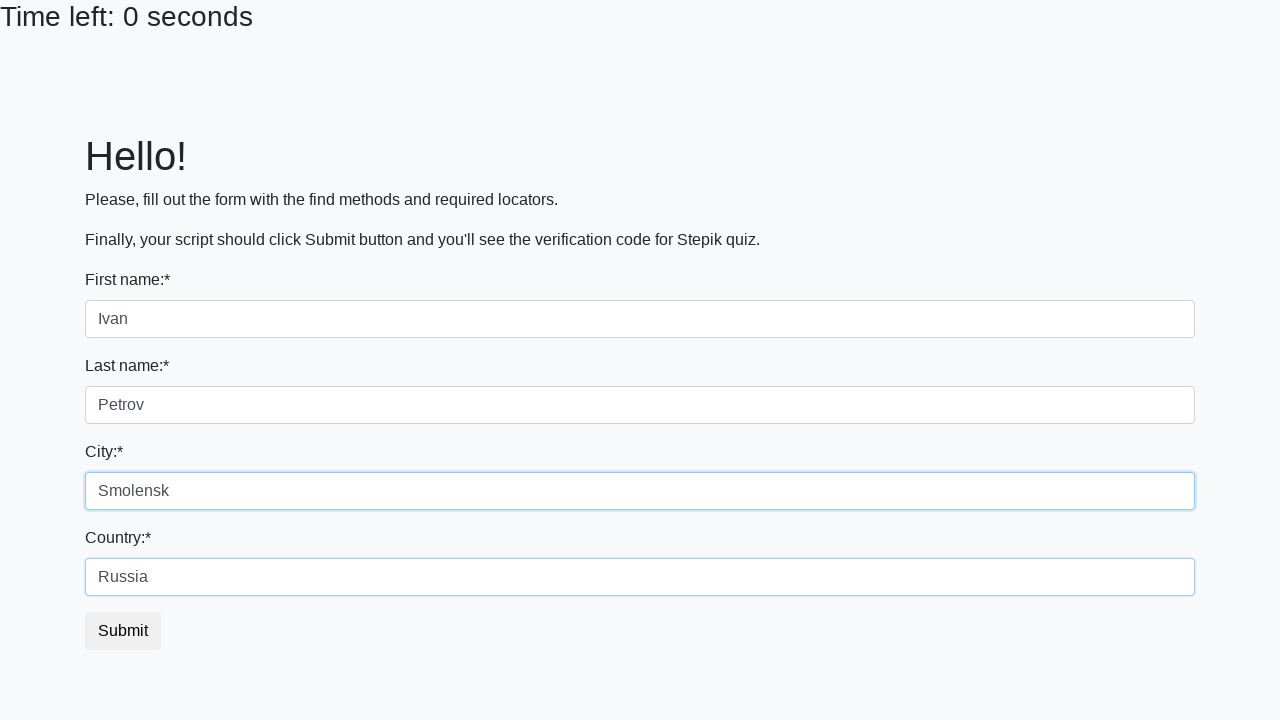

Clicked submit button to submit form at (123, 631) on button.btn
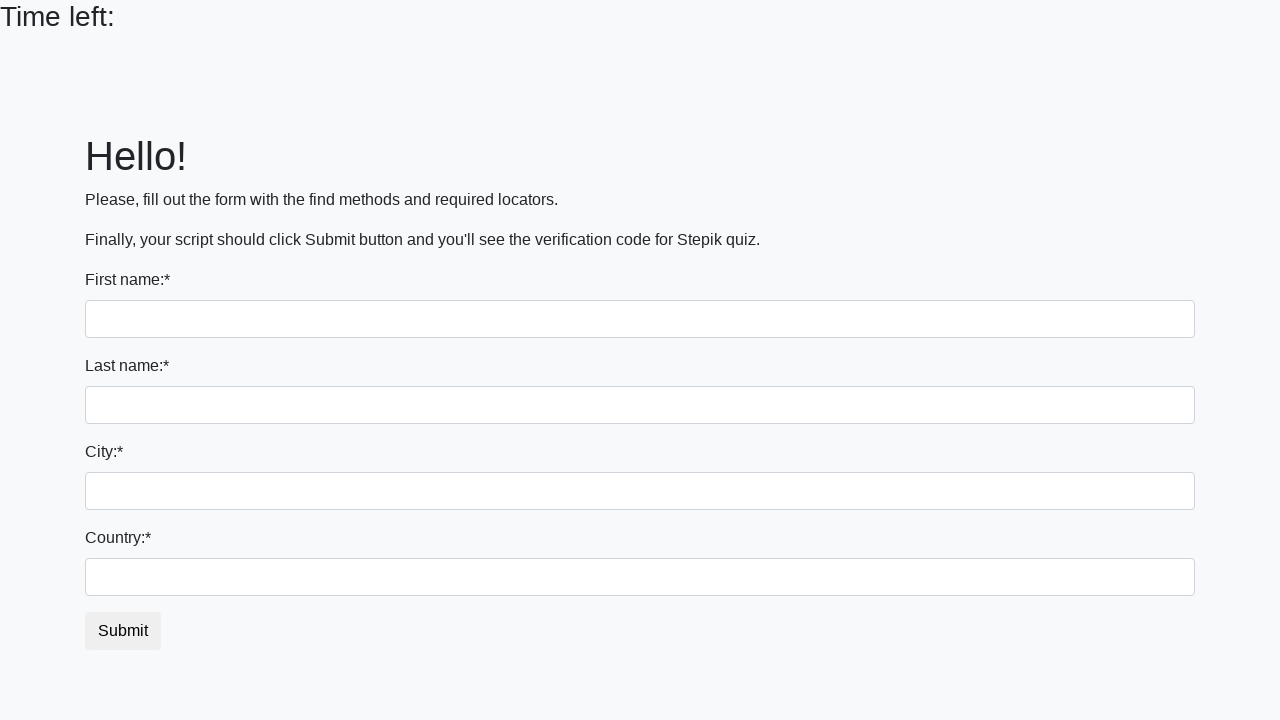

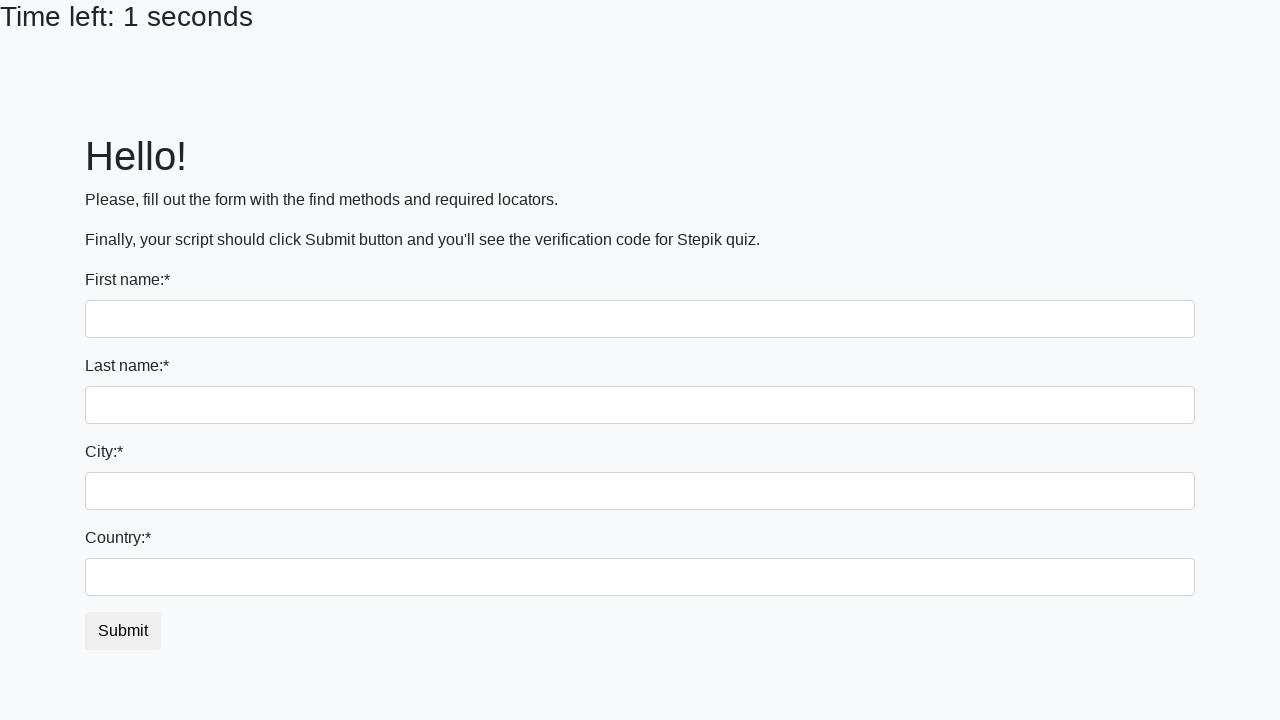